Tests filling a text input field with text and verifying the value is correctly entered

Starting URL: https://thefreerangetester.github.io/sandbox-automation-testing/

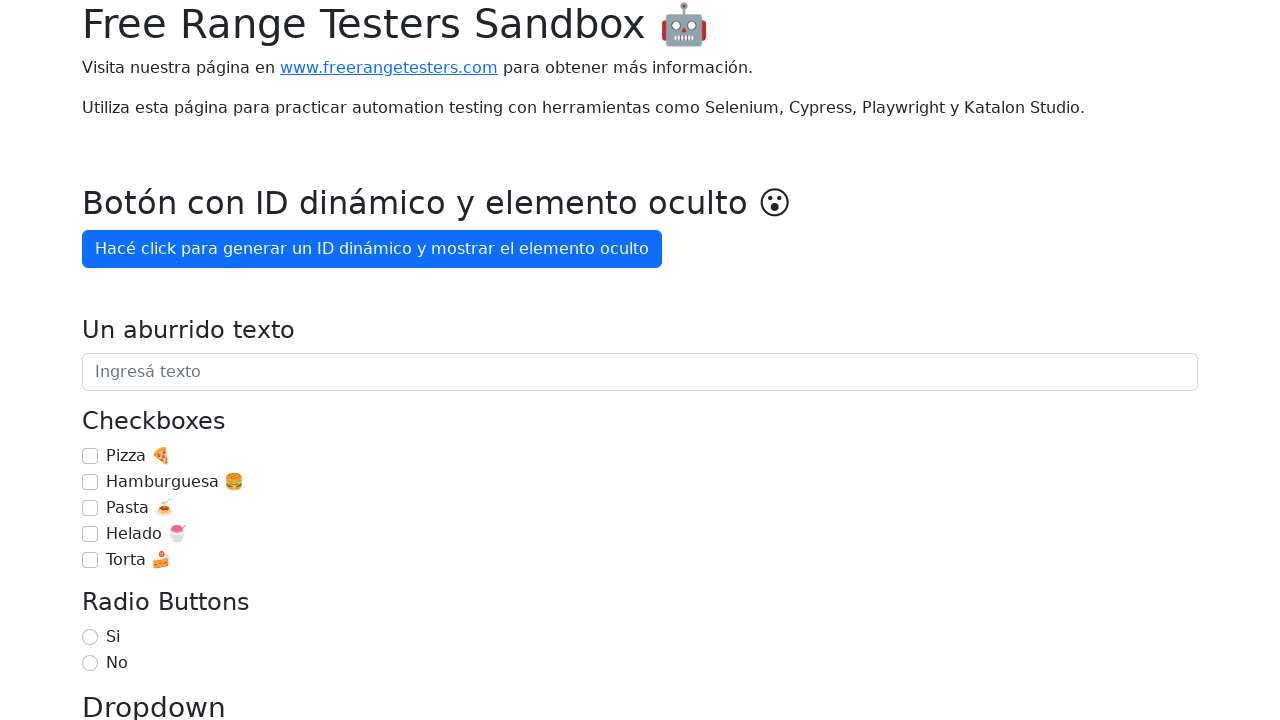

Filled text input field with 'Lleno el campo' on internal:attr=[placeholder="Ingresá texto"i]
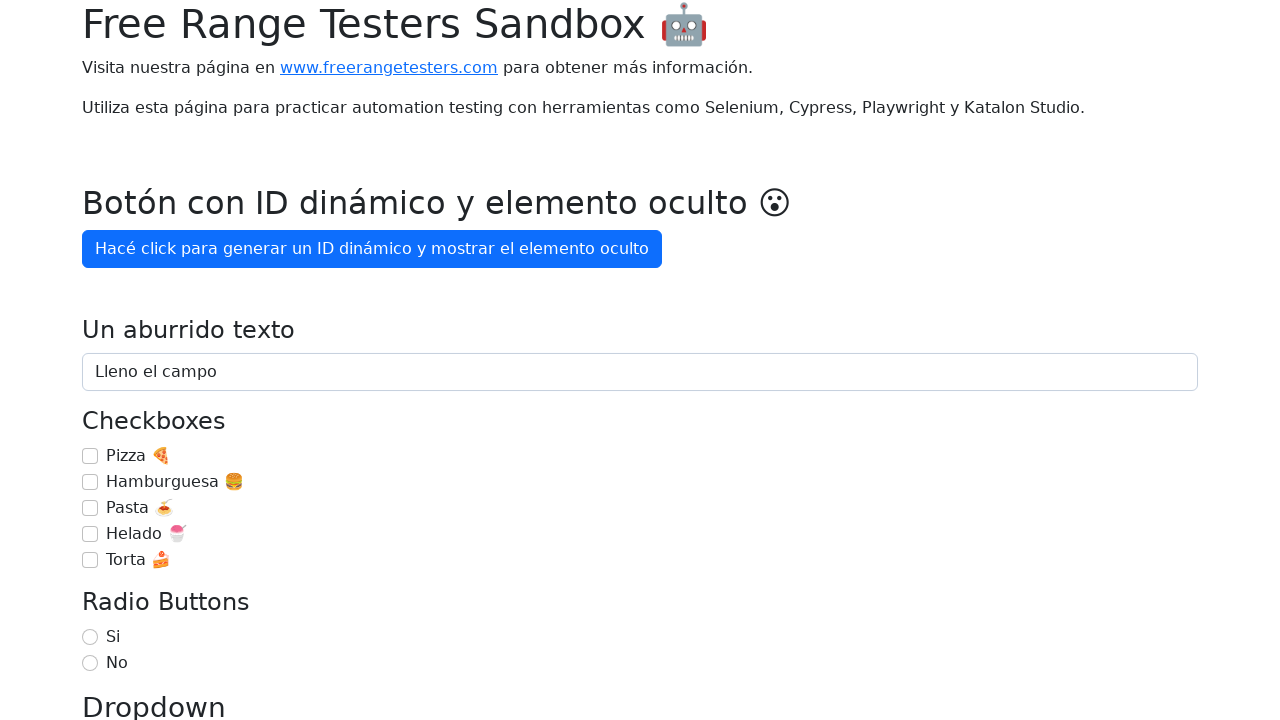

Verified text input field is present and loaded
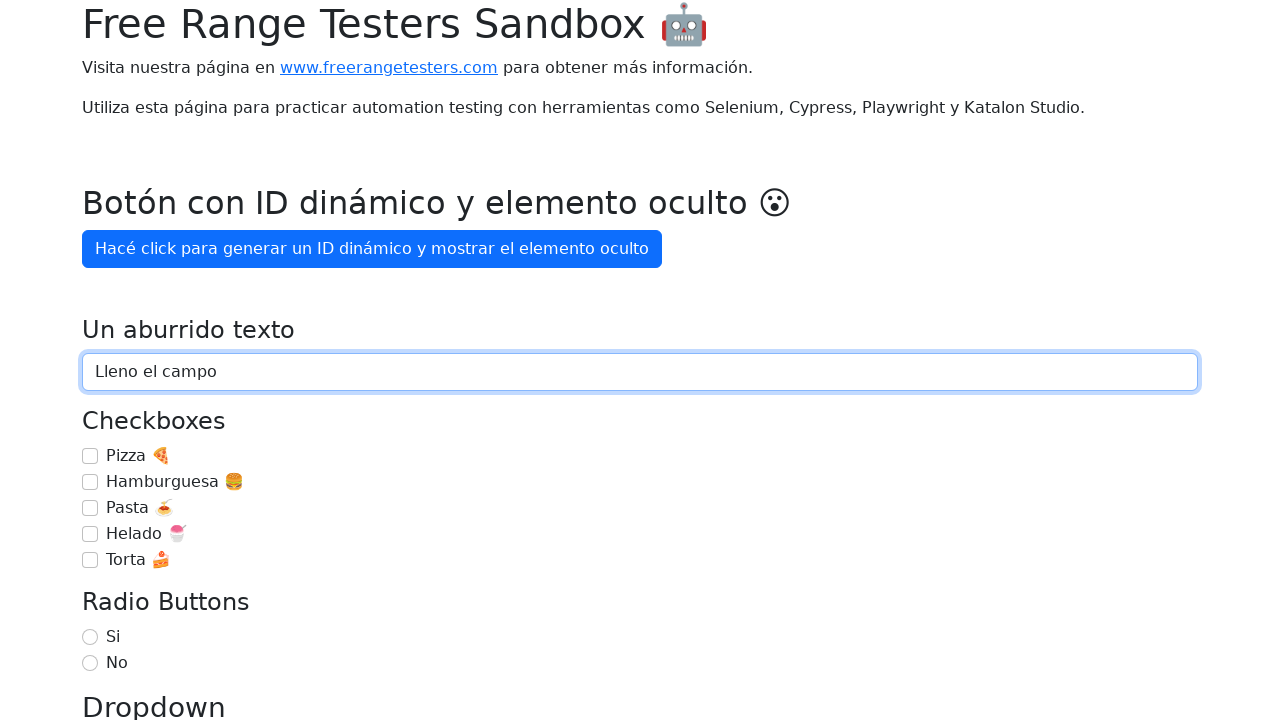

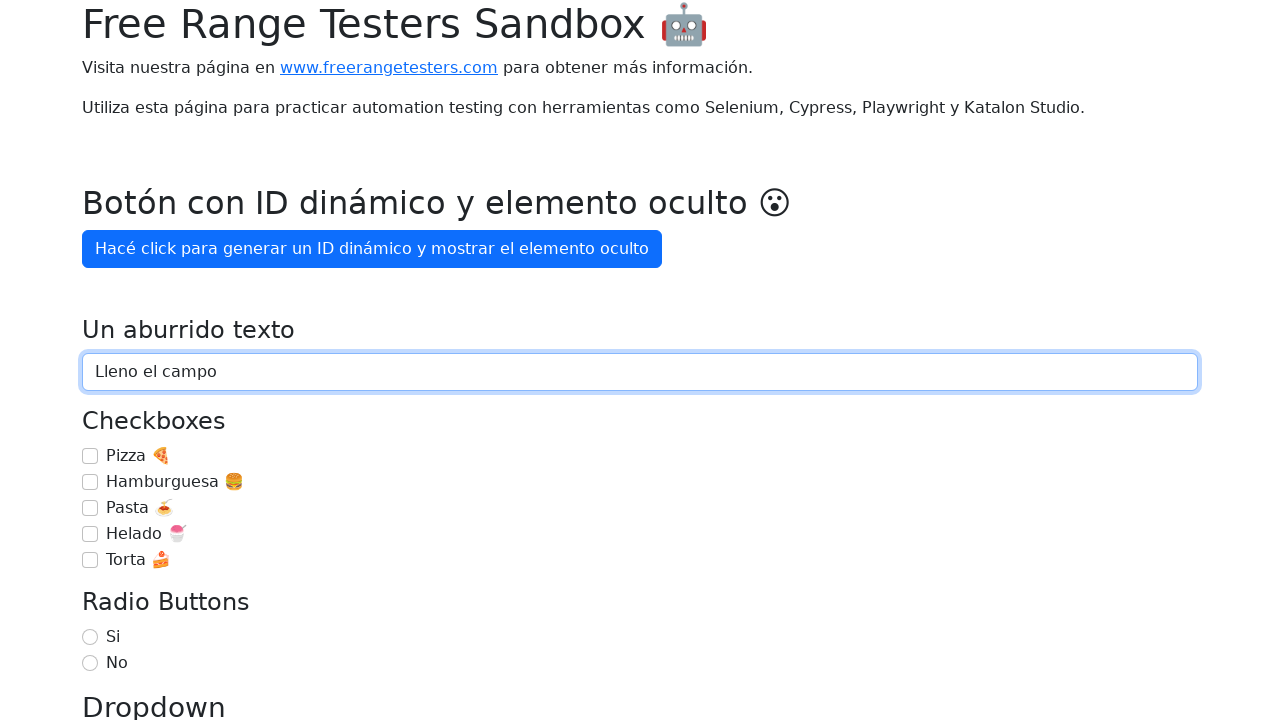